Tests context menu functionality by performing right-click actions on the page, first a general right-click and then a right-click on a specific "Context Menu" element.

Starting URL: https://www.leafground.com/menu.xhtml

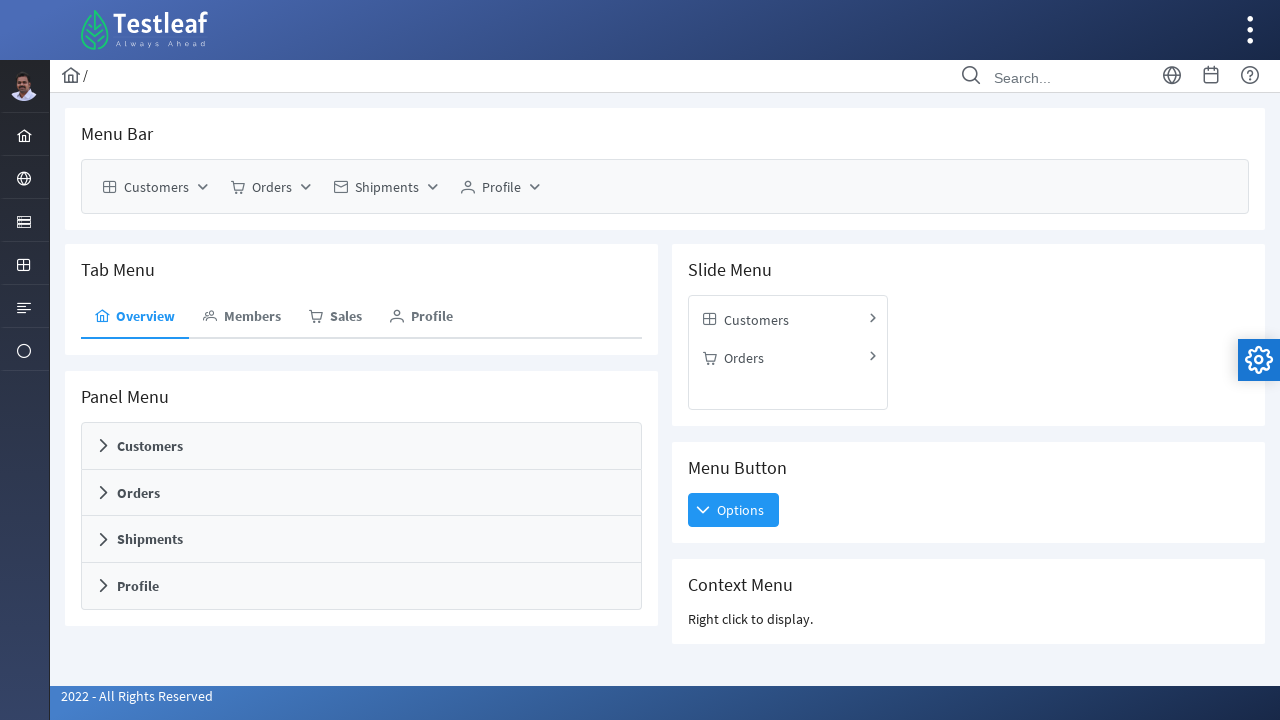

Located the Context Menu element
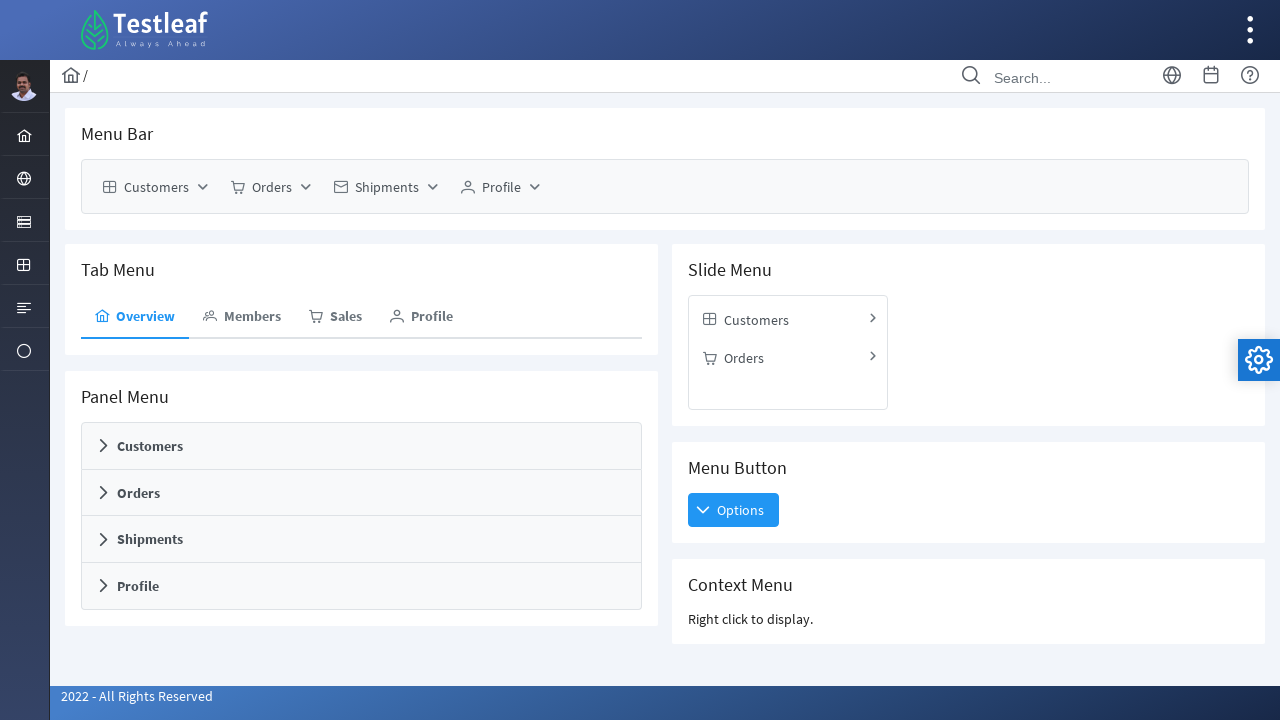

Performed right-click on the page body at (640, 360) on body
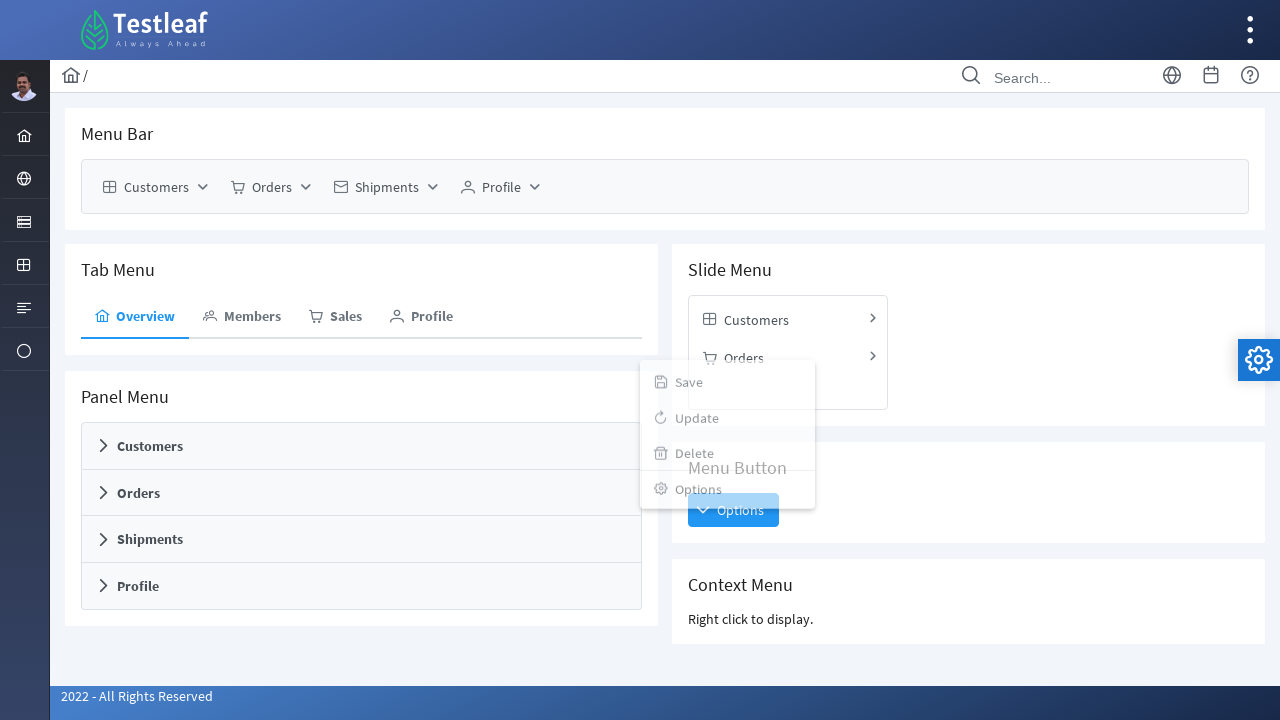

Waited 2 seconds
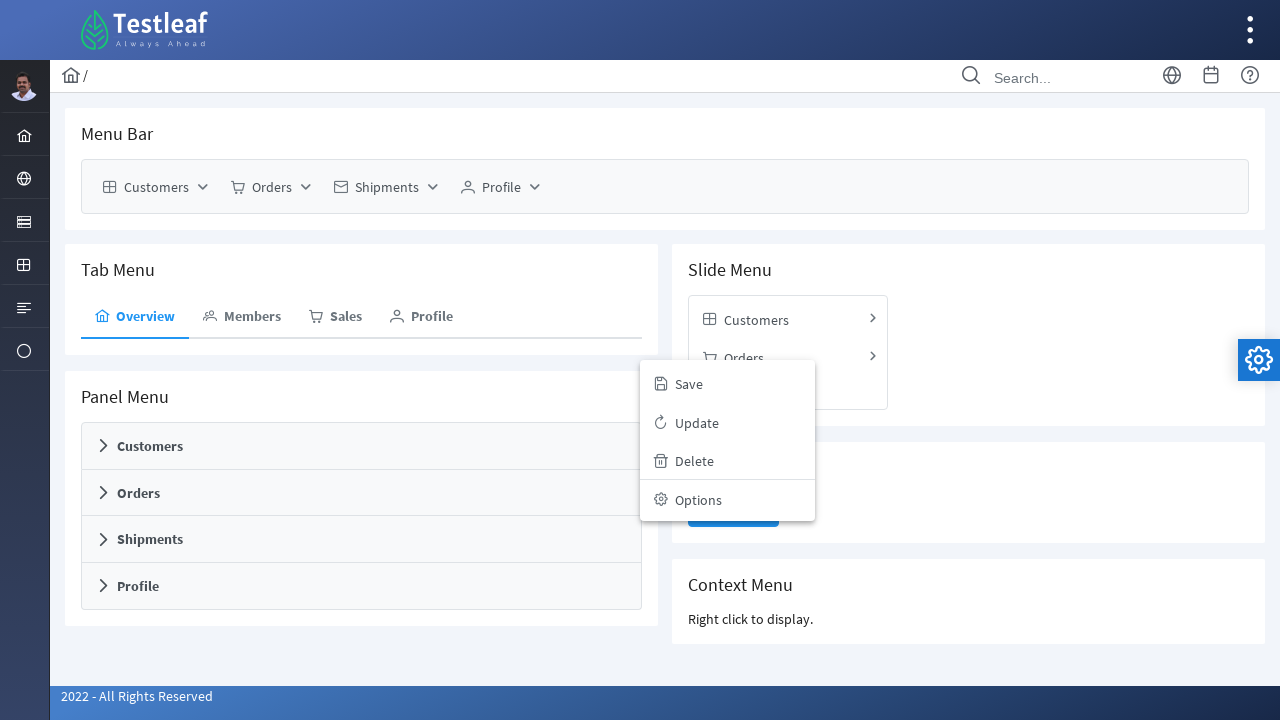

Performed right-click on the Context Menu element at (968, 585) on xpath=//h5[text()='Context Menu']
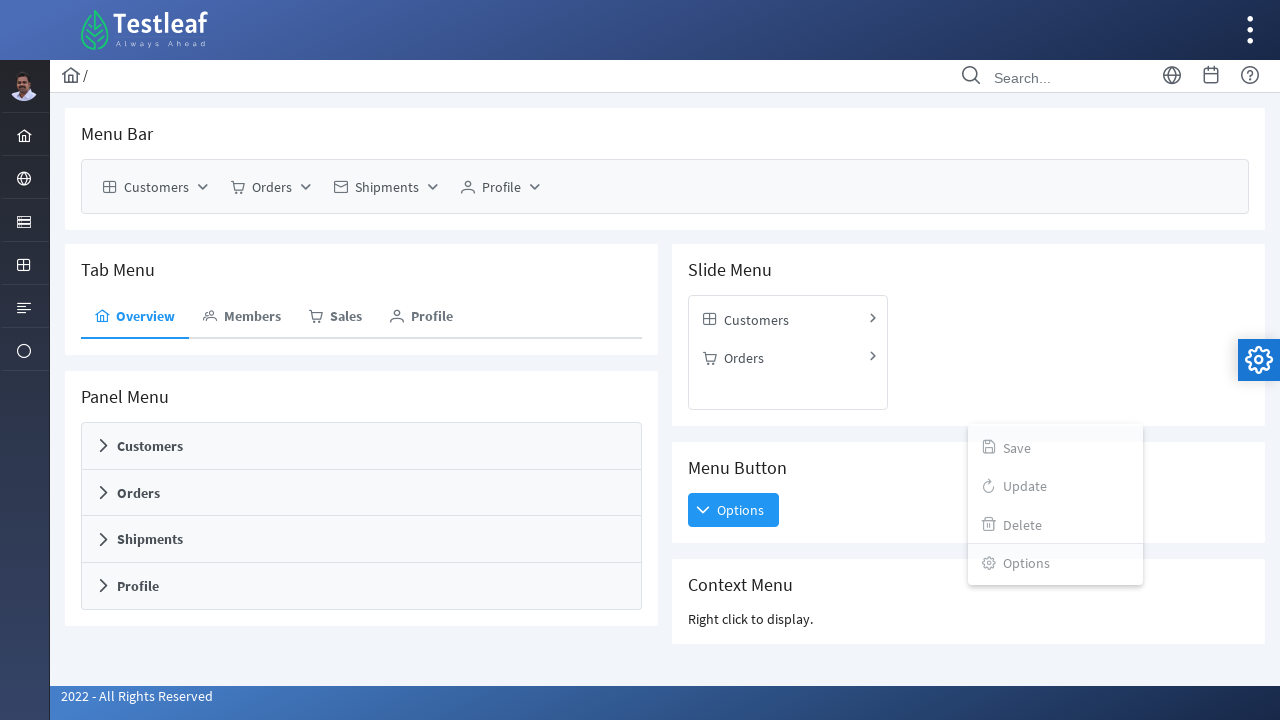

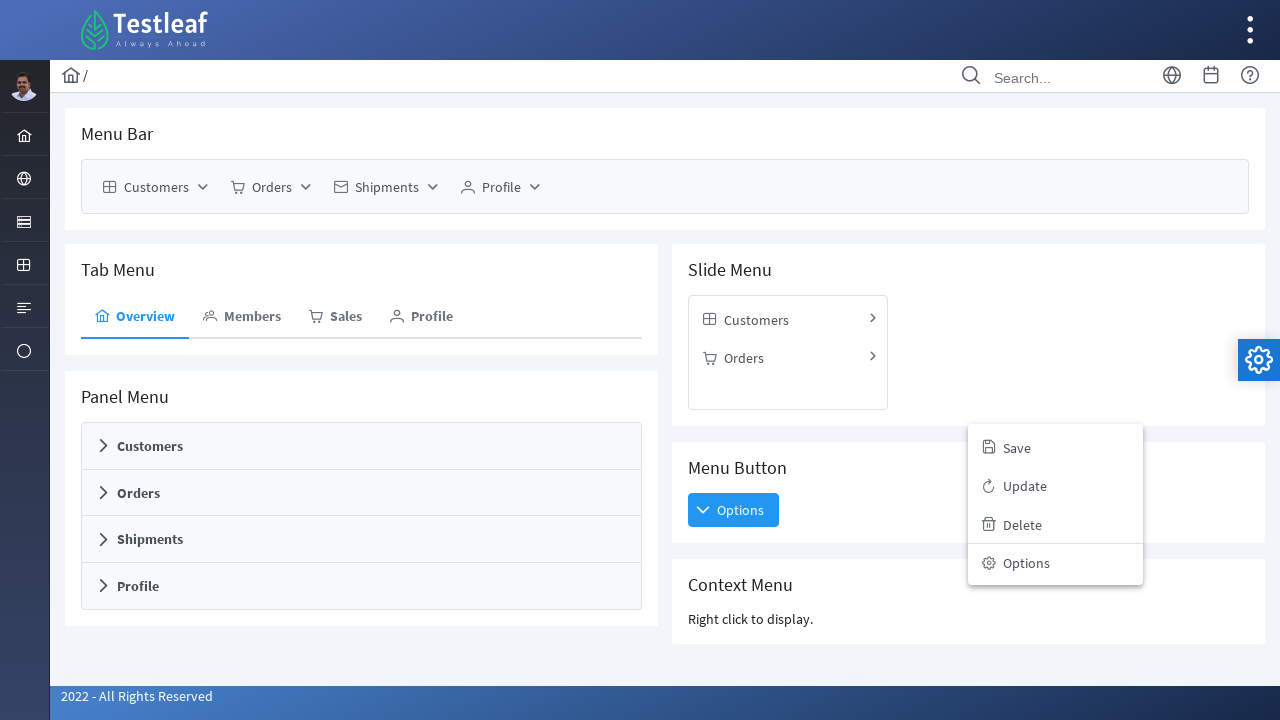